Tests JavaScript alert handling by triggering an alert popup, reading its text, and accepting it

Starting URL: https://the-internet.herokuapp.com/javascript_alerts

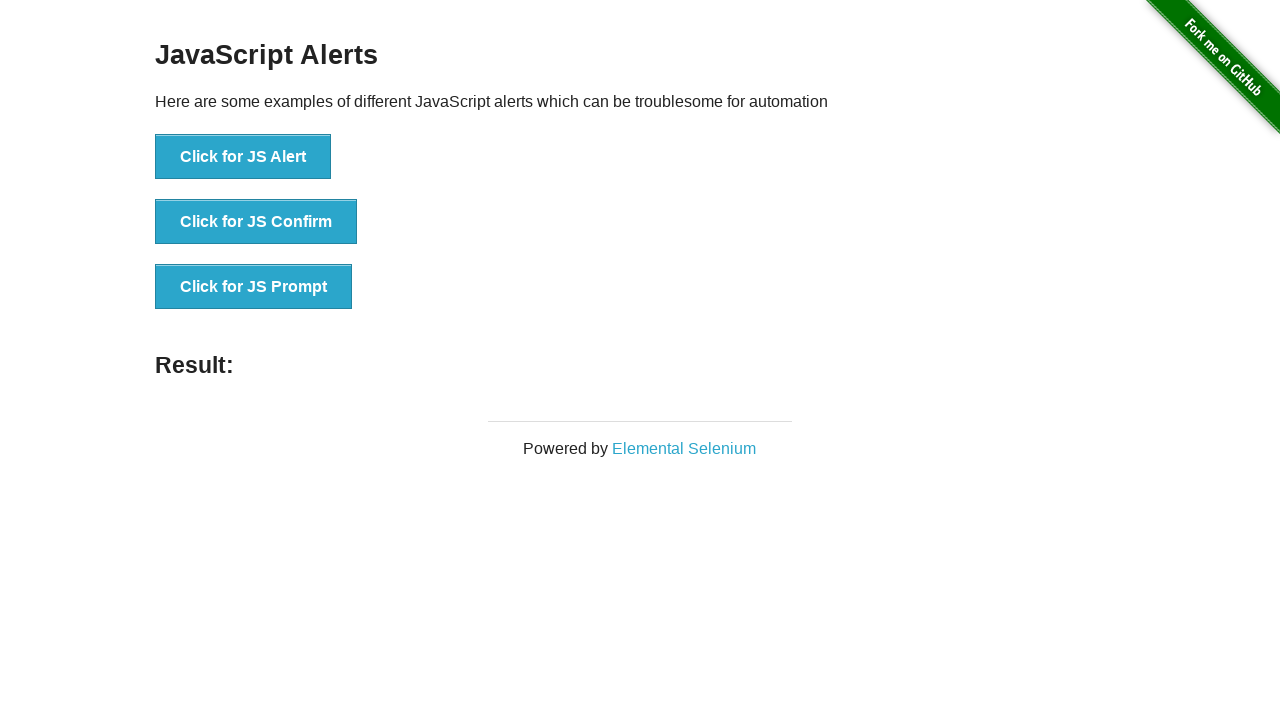

Clicked button to trigger JavaScript alert at (243, 157) on xpath=//button[text()='Click for JS Alert']
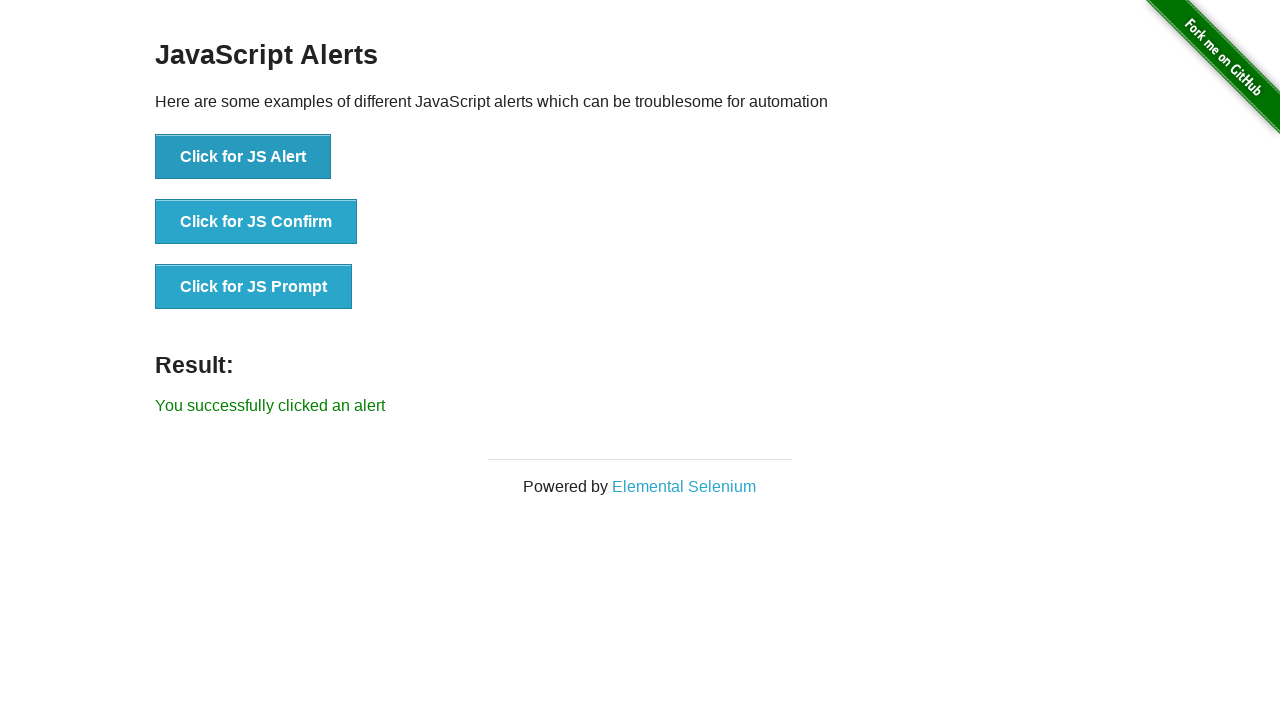

Set up dialog handler to accept alert
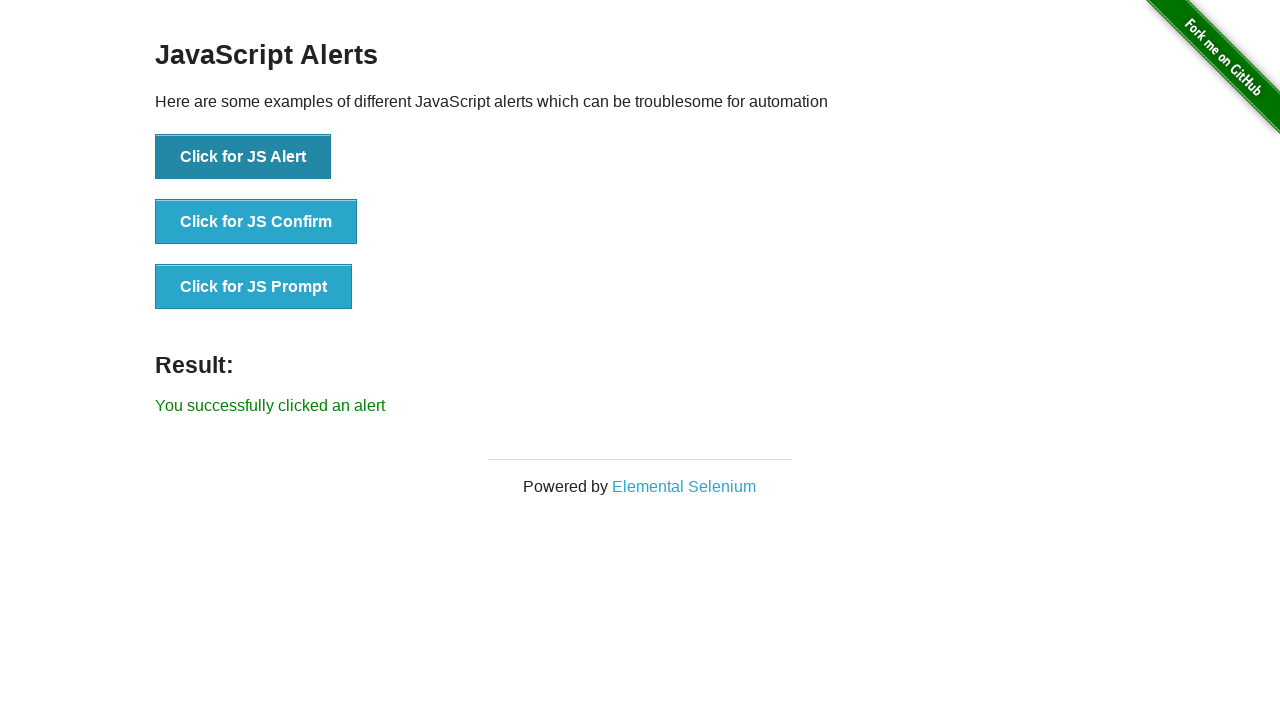

Alert was accepted and result message appeared on page
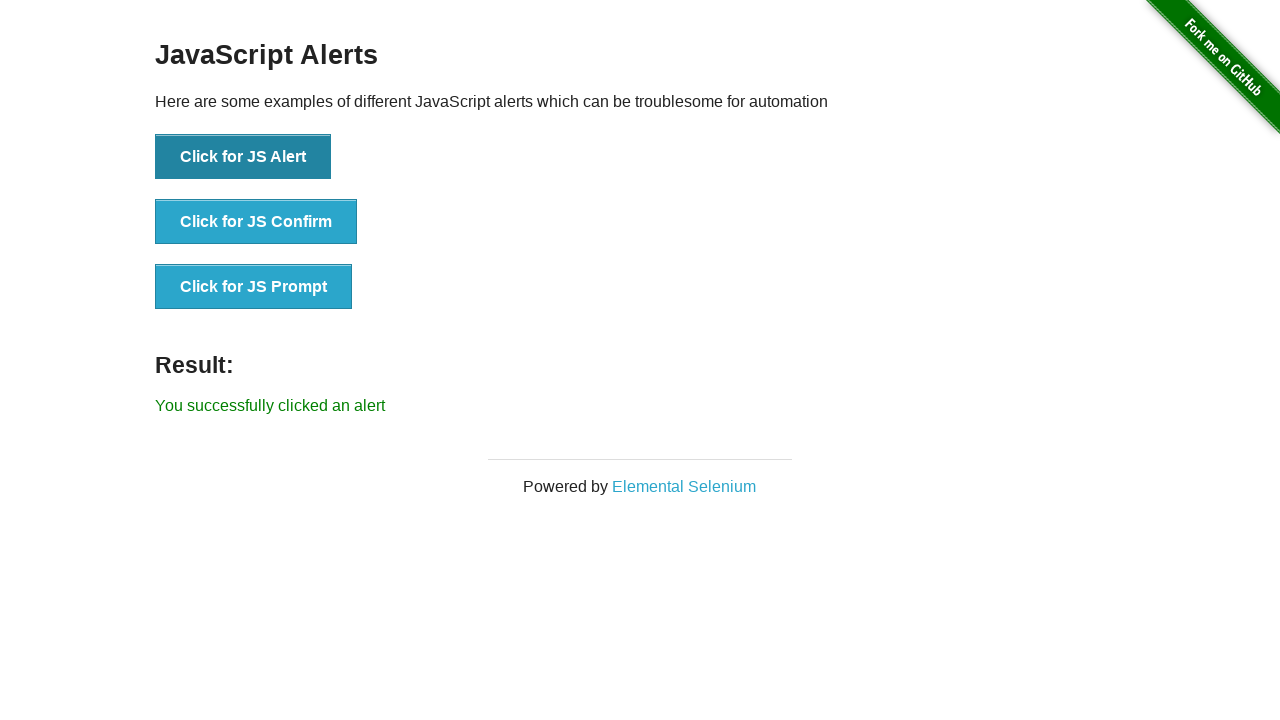

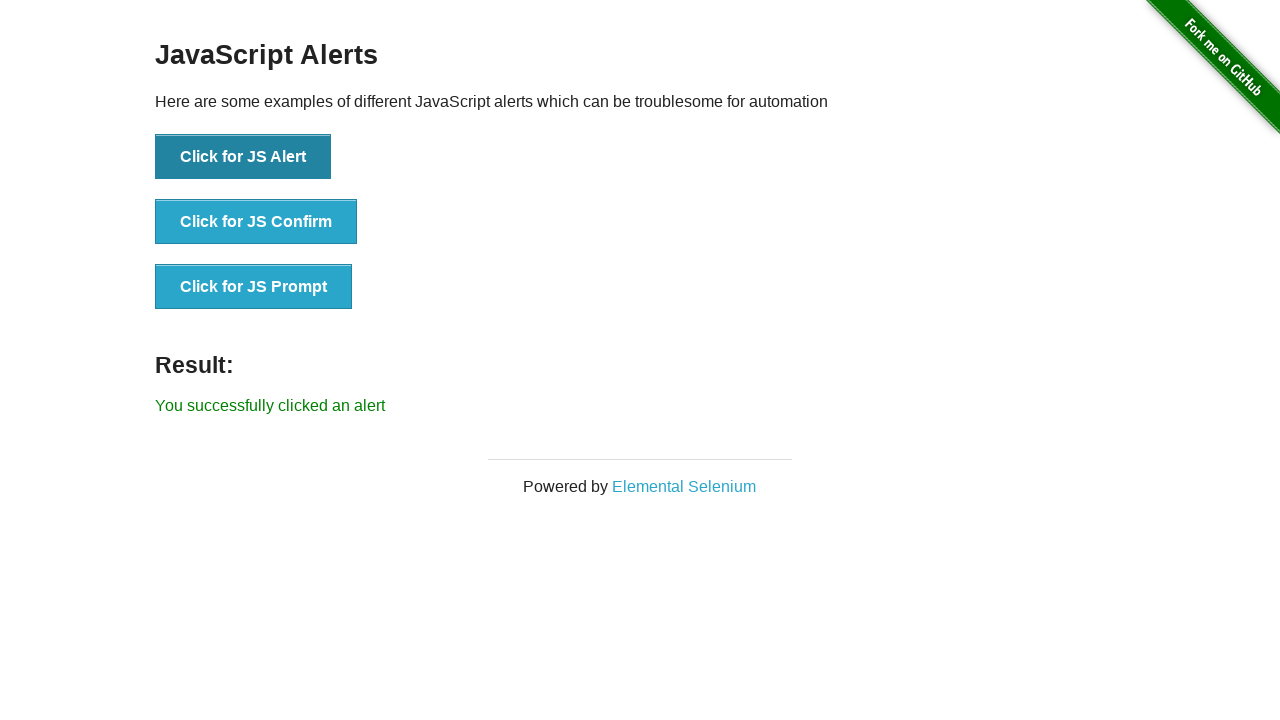